Navigates to the Redbus website and waits for the page to load. This is a simple page load verification test.

Starting URL: https://www.redbus.in/

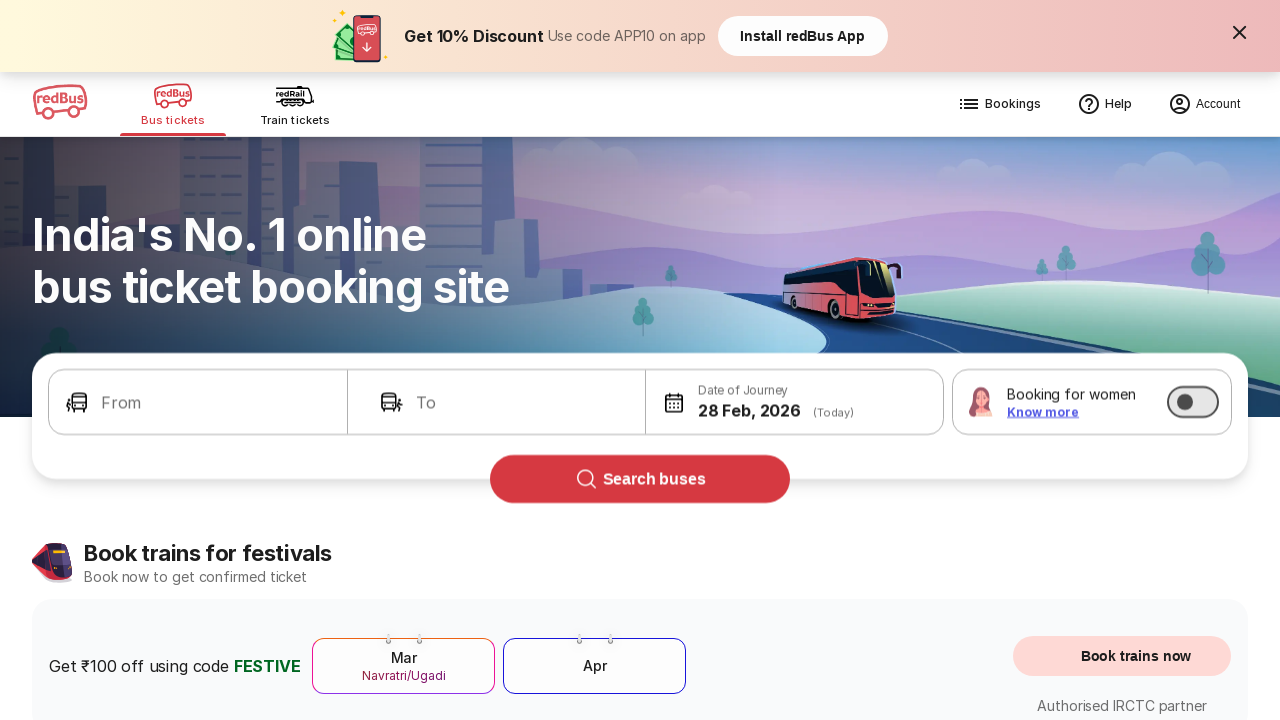

Waited for DOM content to be loaded
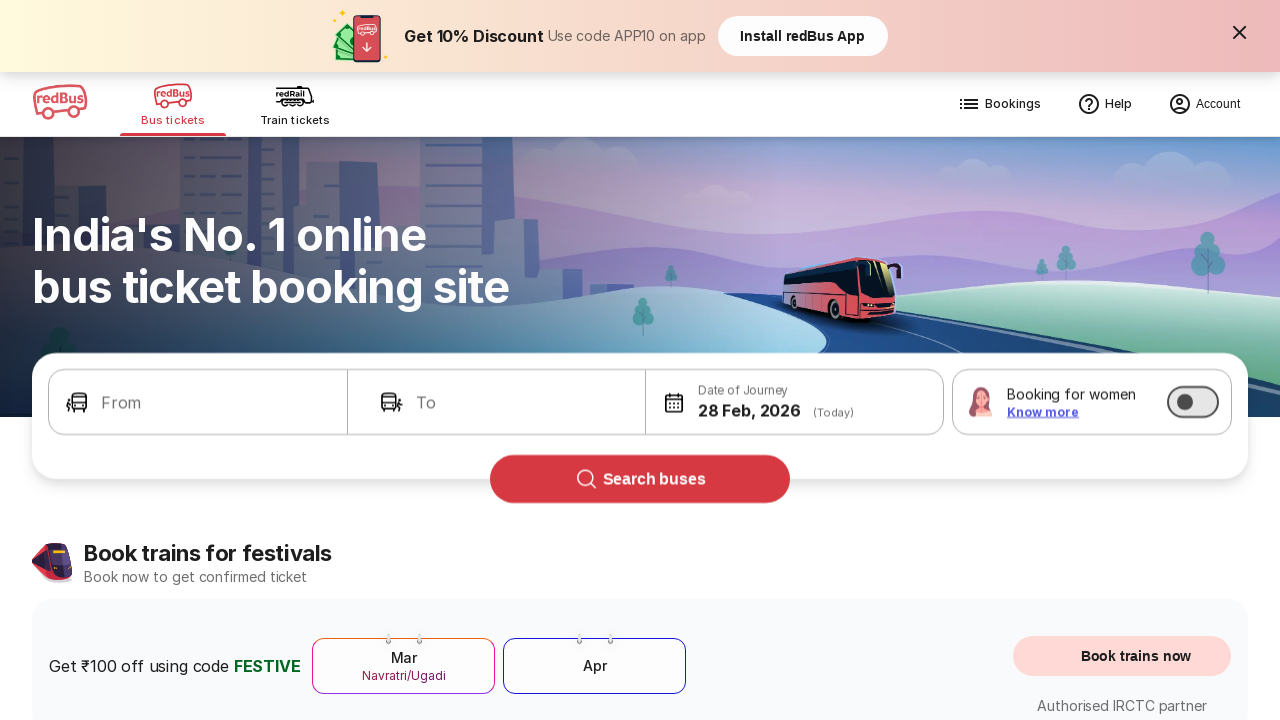

Verified body element is visible - Redbus page fully loaded
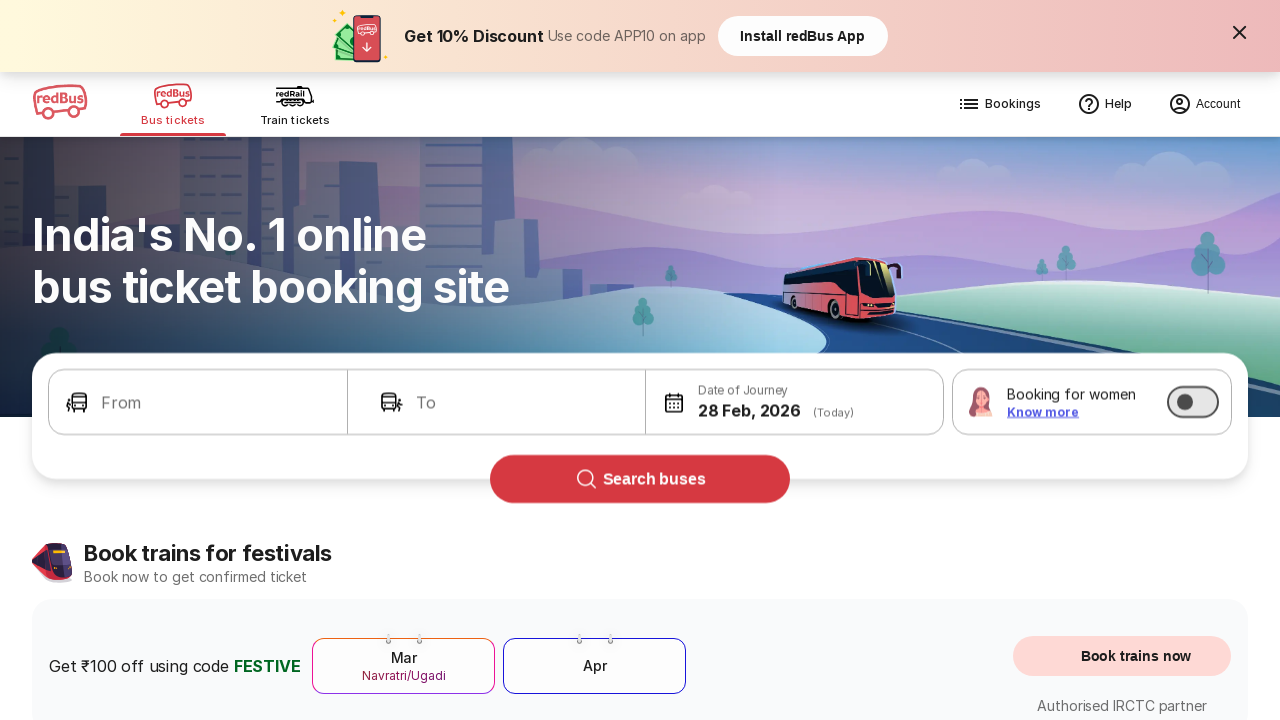

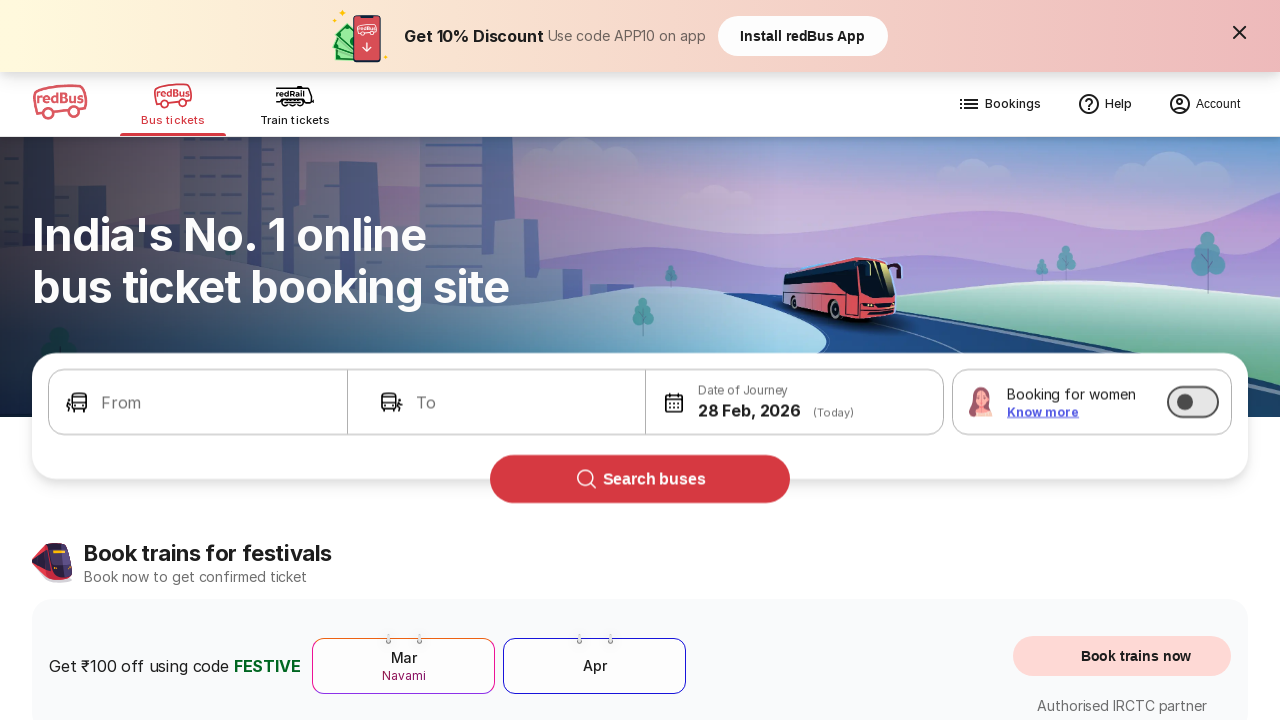